Tests dynamic loading with 3 second timeout - clicks Start button and verifies "Hello World!" text appears after loading completes

Starting URL: https://automationfc.github.io/dynamic-loading/

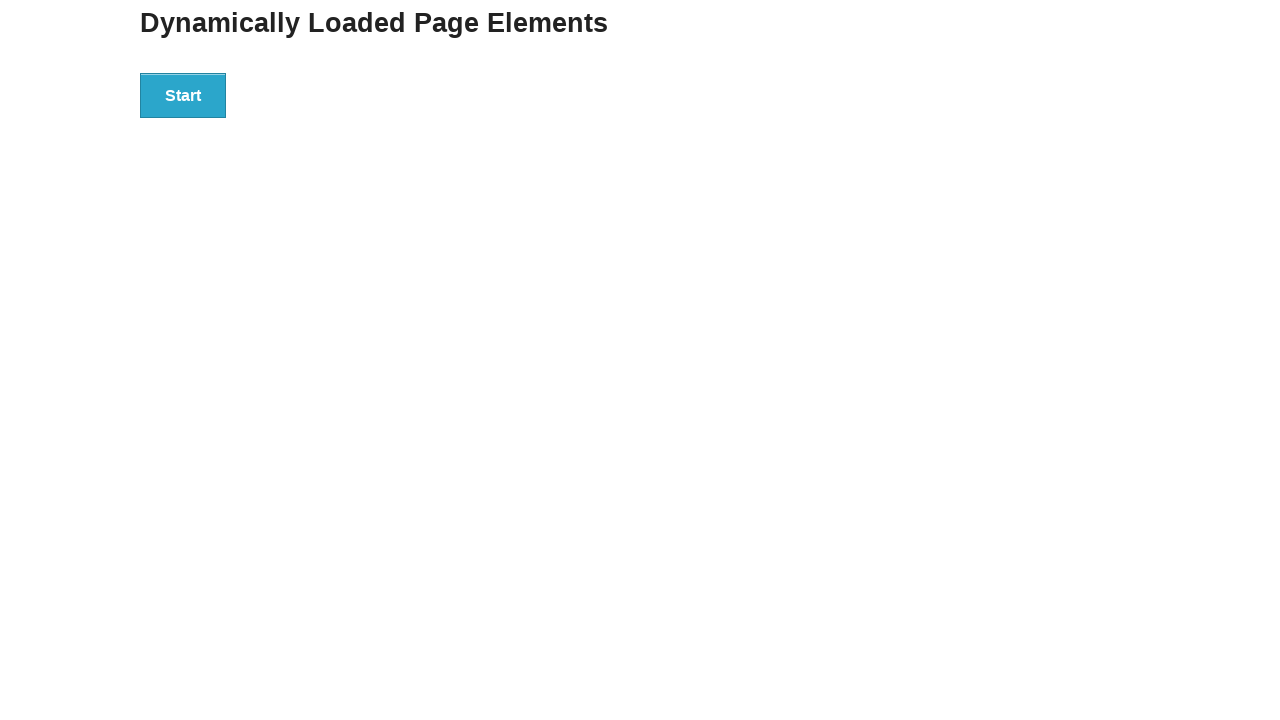

Navigated to dynamic loading test page
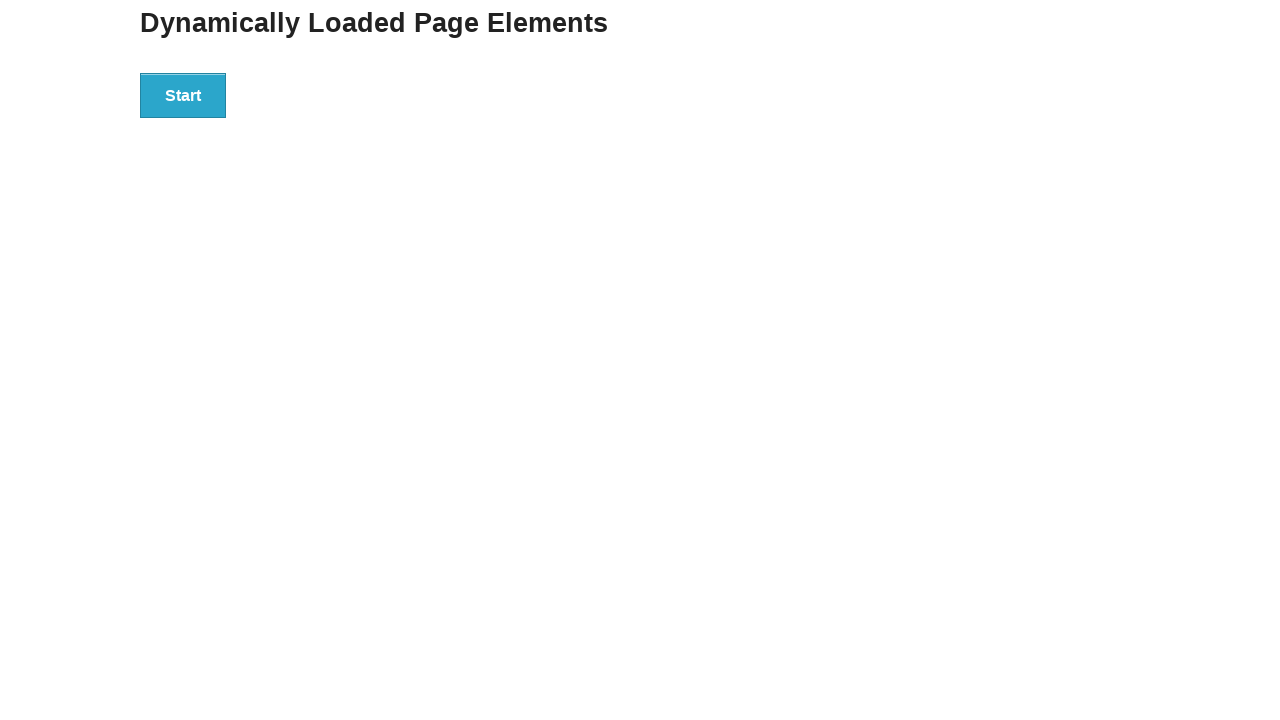

Clicked Start button to initiate dynamic loading at (183, 95) on div#start > button
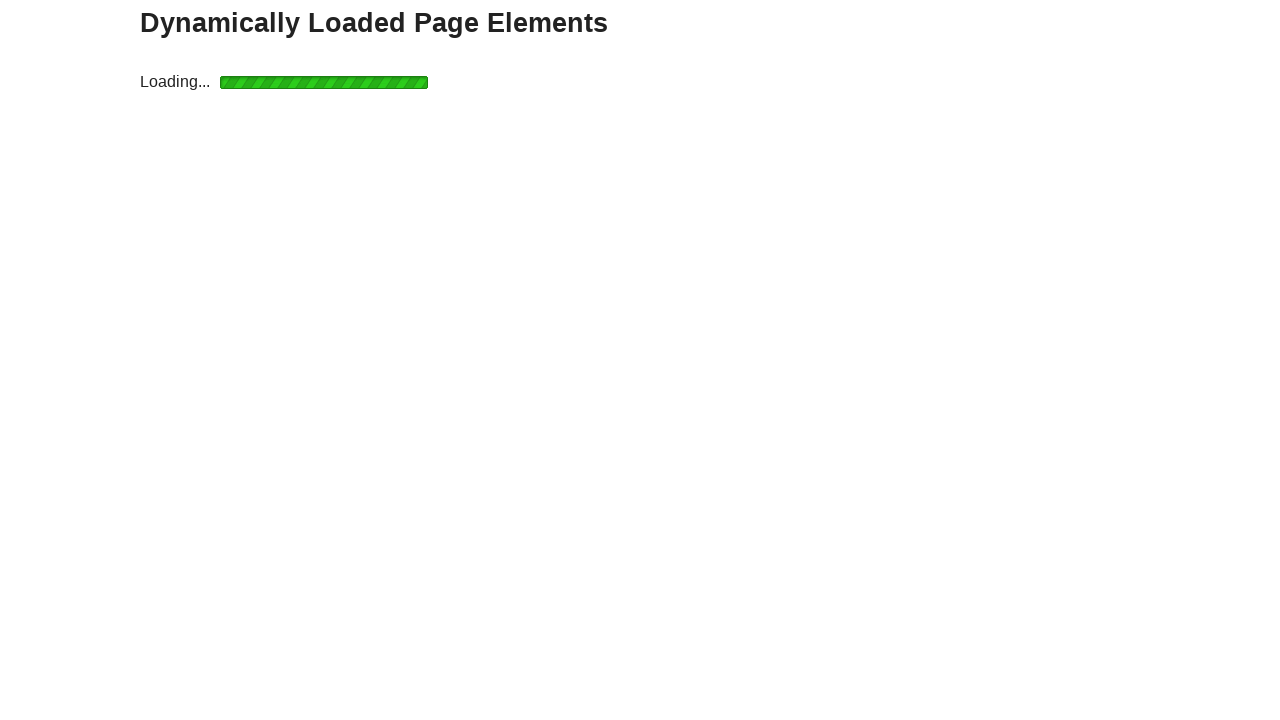

Hello World text element appeared after 3 second loading timeout
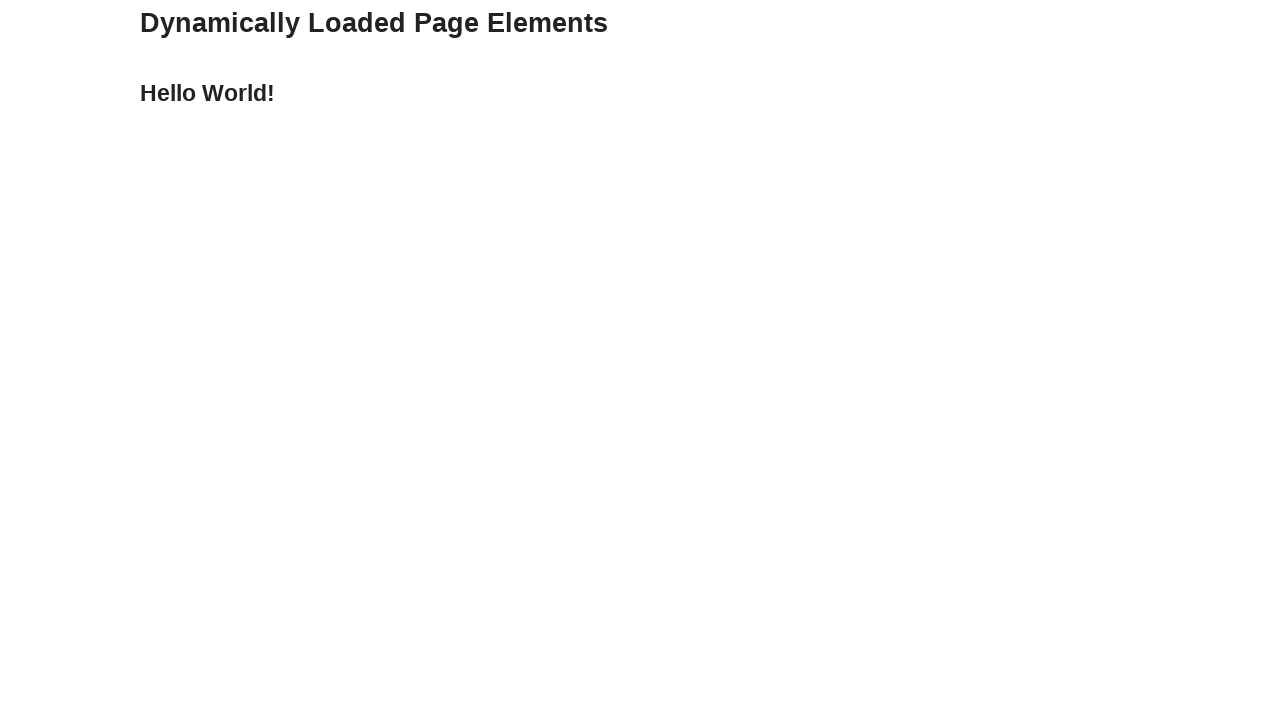

Retrieved 'Hello World!' text content from loaded element
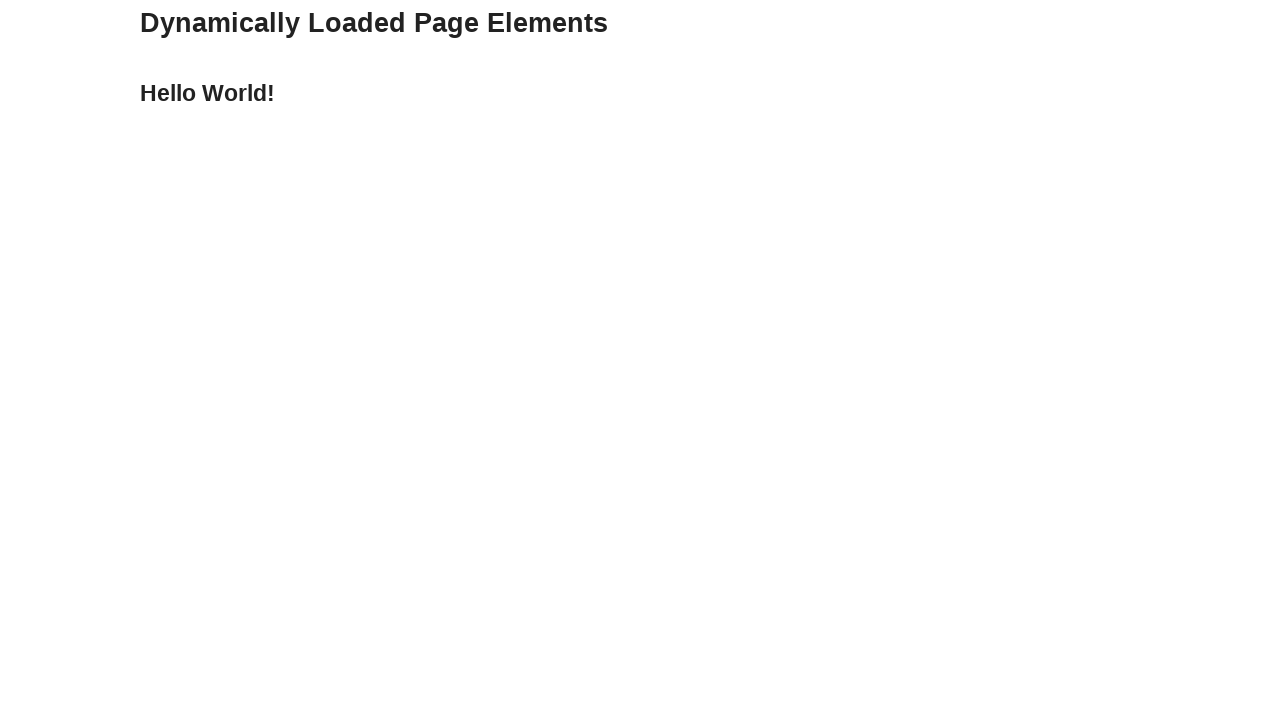

Verified that displayed text is exactly 'Hello World!'
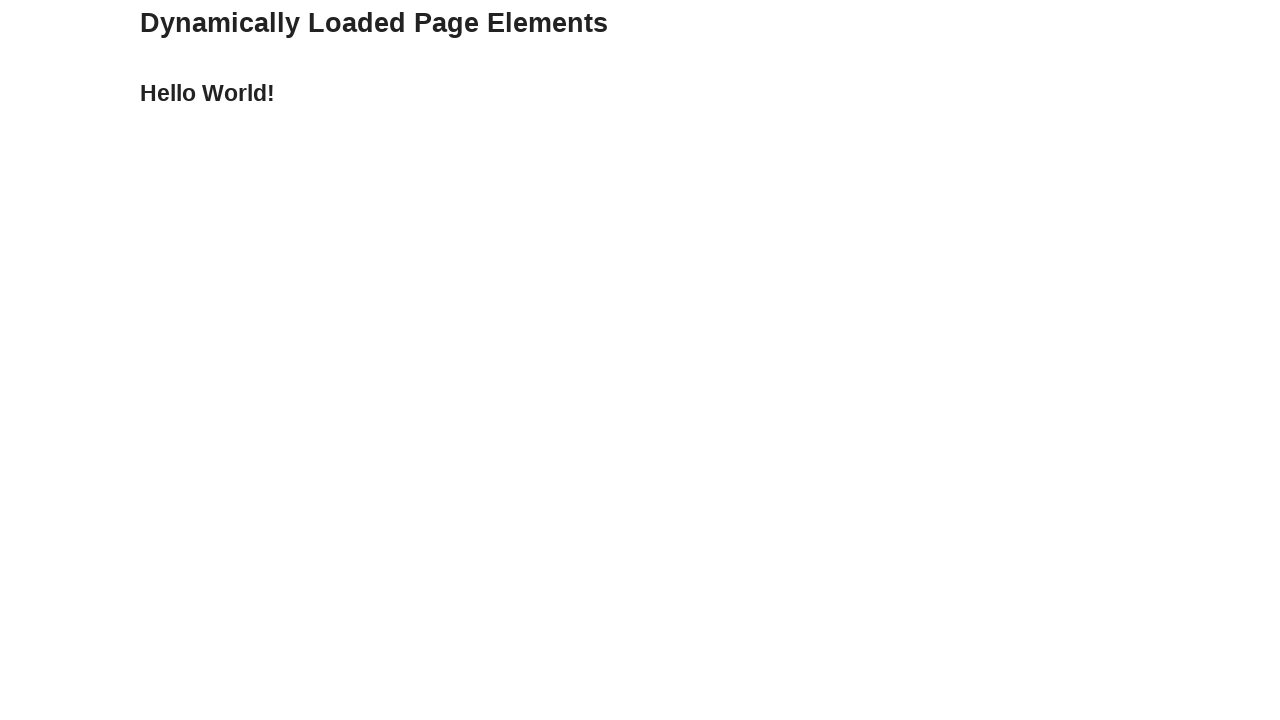

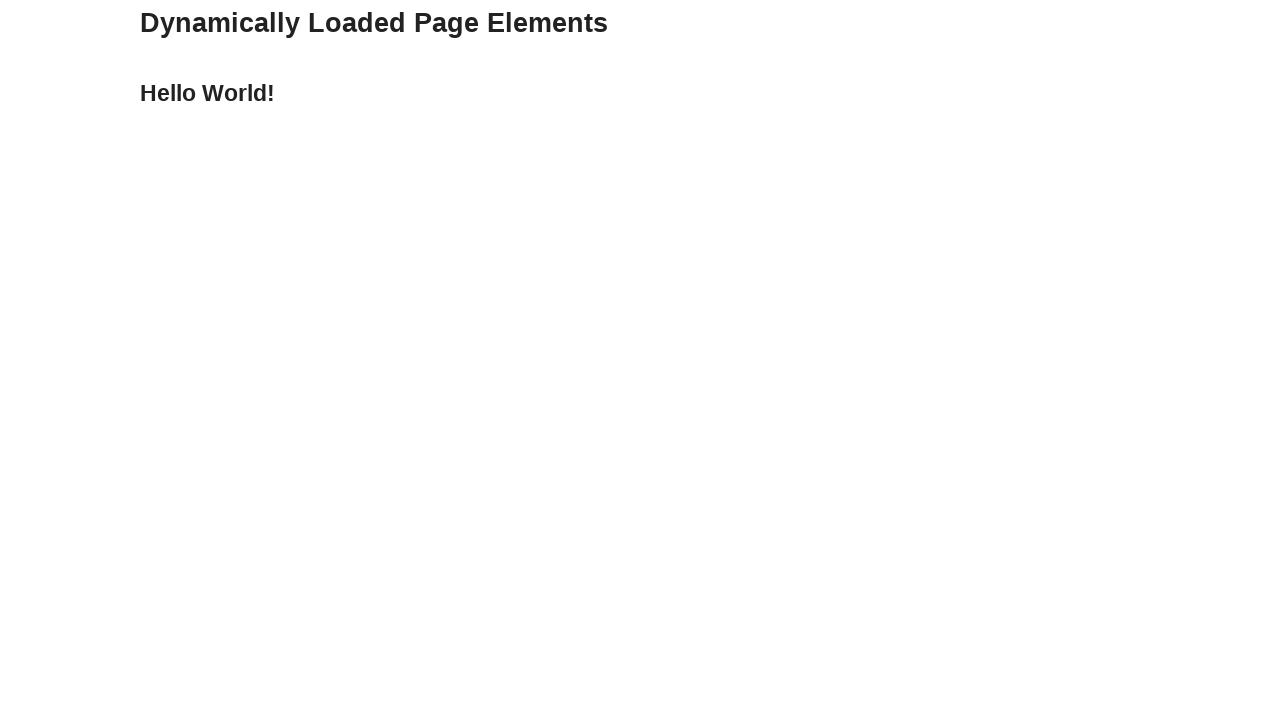